Tests that the Clear completed button is hidden when no items are completed

Starting URL: https://demo.playwright.dev/todomvc

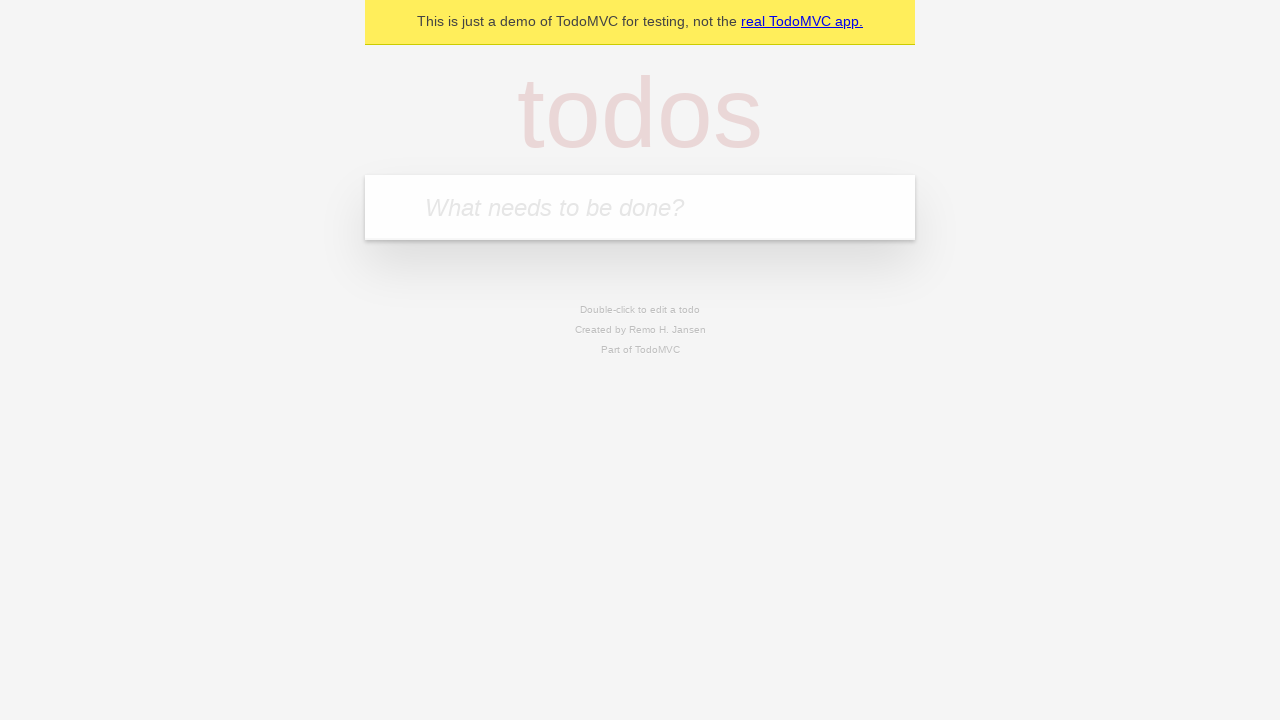

Filled todo input with 'buy some cheese' on internal:attr=[placeholder="What needs to be done?"i]
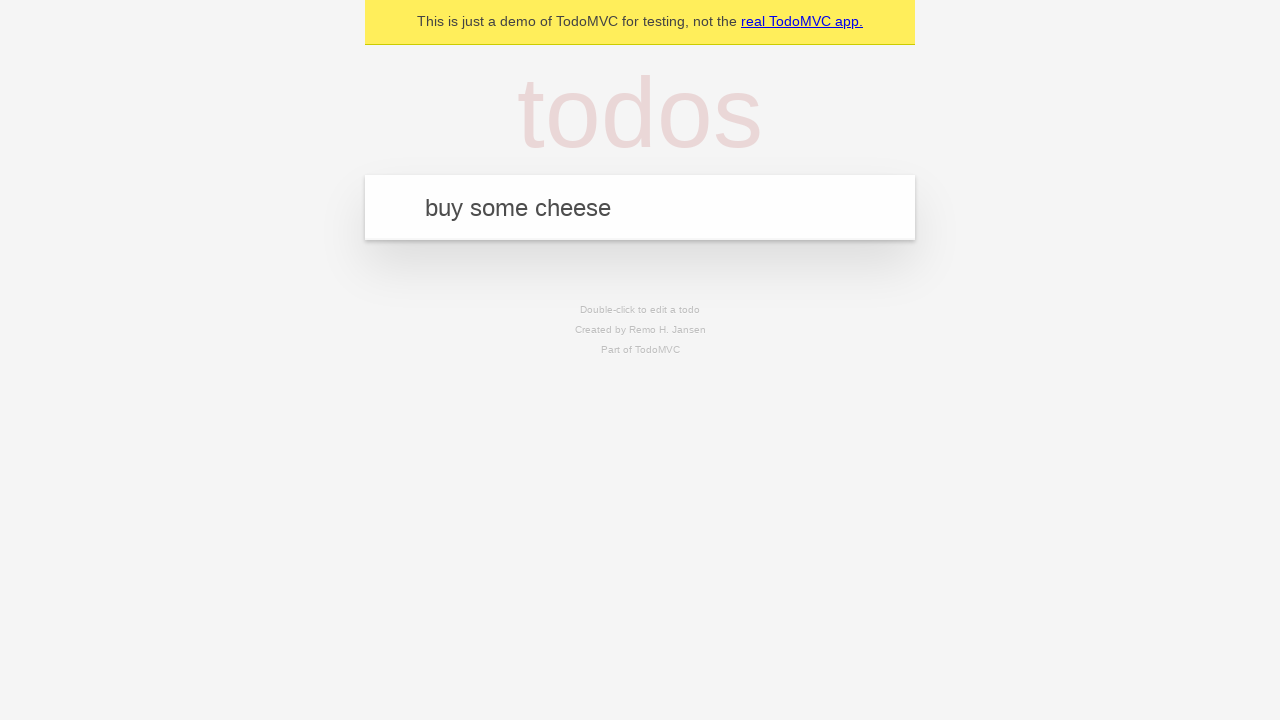

Pressed Enter to create todo 'buy some cheese' on internal:attr=[placeholder="What needs to be done?"i]
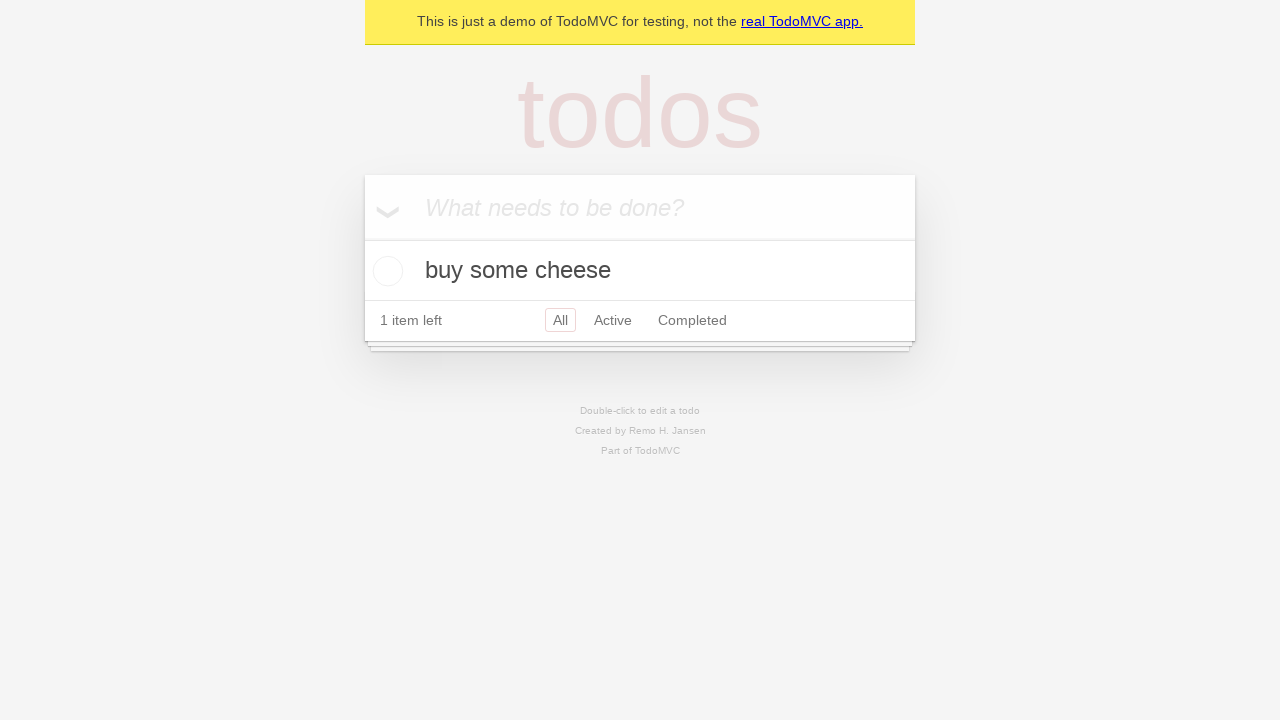

Filled todo input with 'feed the cat' on internal:attr=[placeholder="What needs to be done?"i]
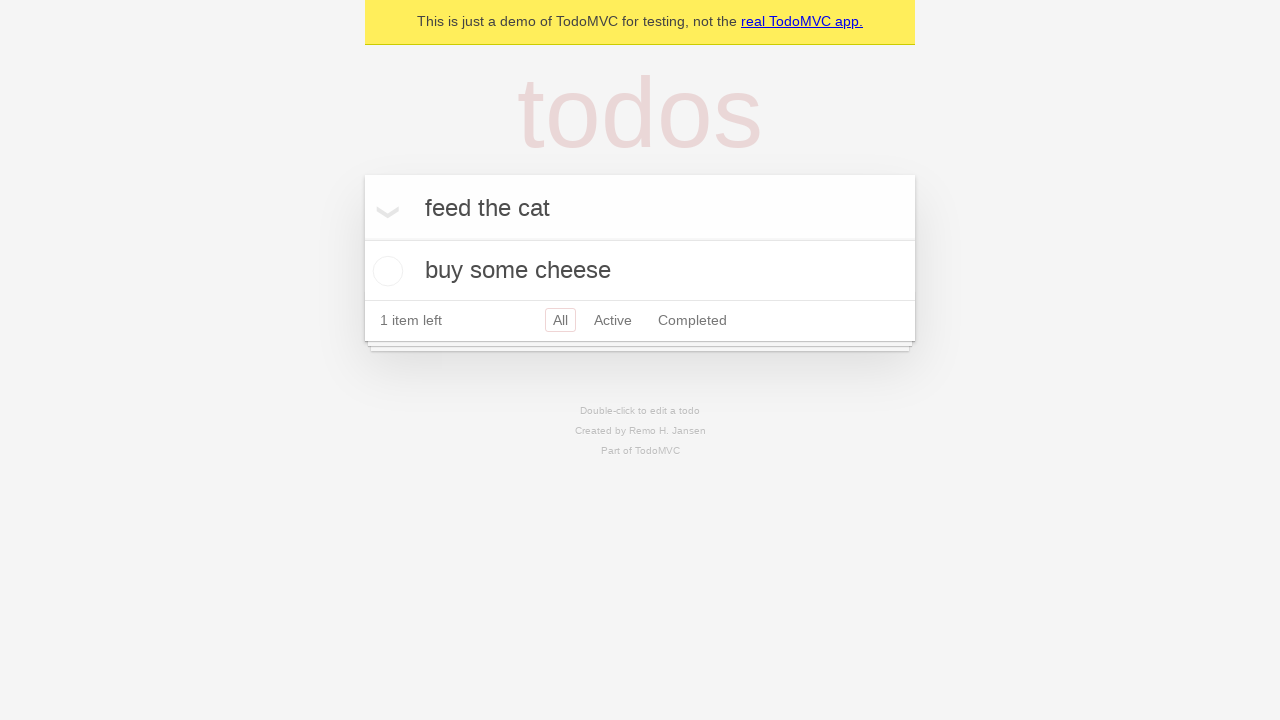

Pressed Enter to create todo 'feed the cat' on internal:attr=[placeholder="What needs to be done?"i]
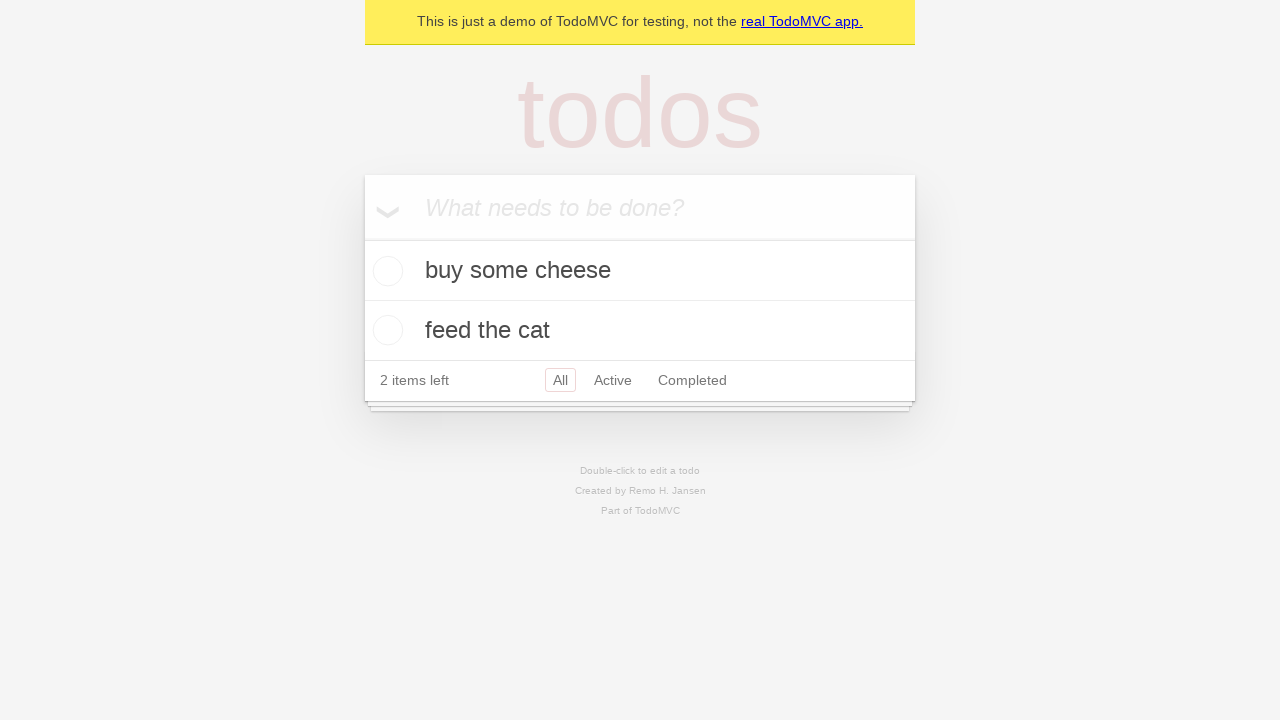

Filled todo input with 'book a doctors appointment' on internal:attr=[placeholder="What needs to be done?"i]
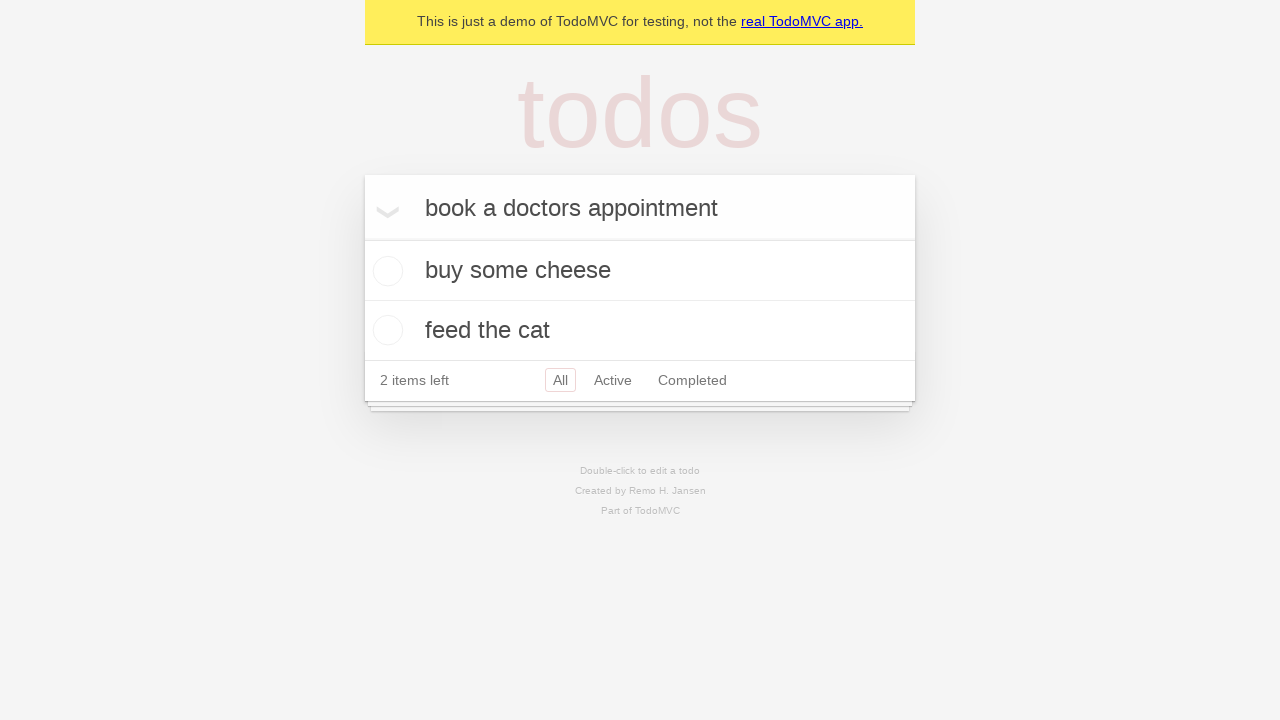

Pressed Enter to create todo 'book a doctors appointment' on internal:attr=[placeholder="What needs to be done?"i]
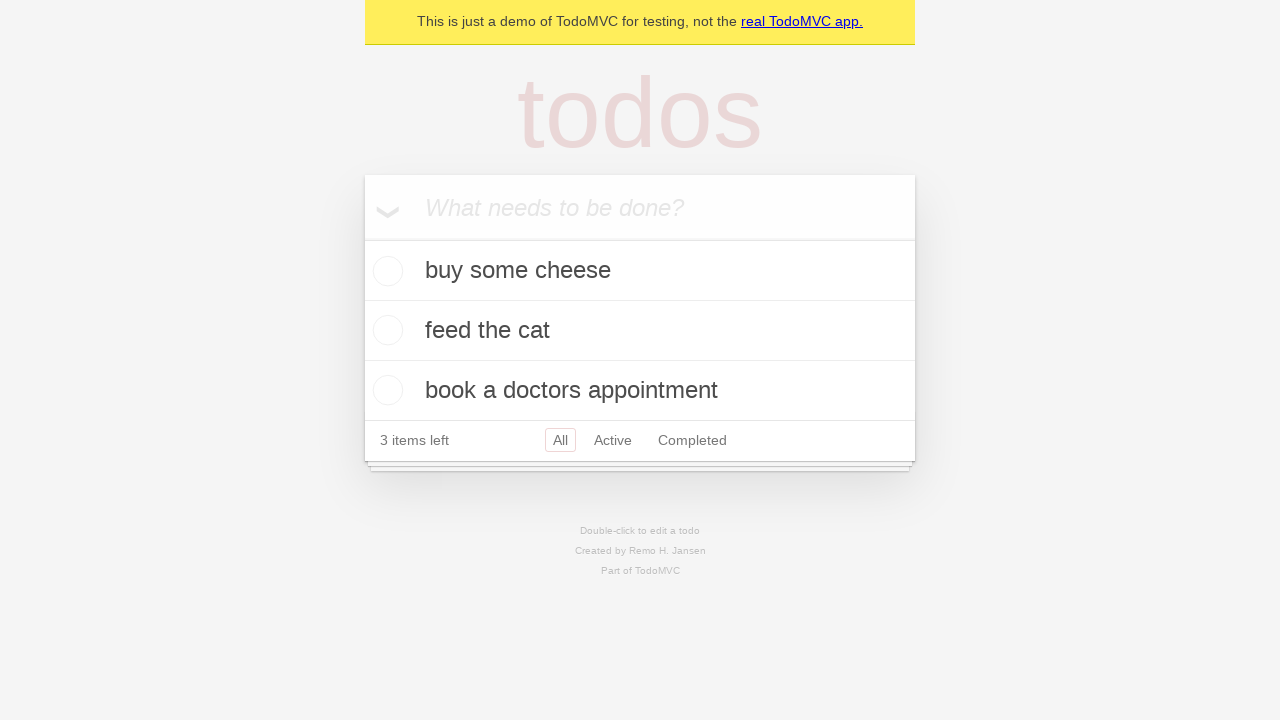

Waited for all 3 todos to be created
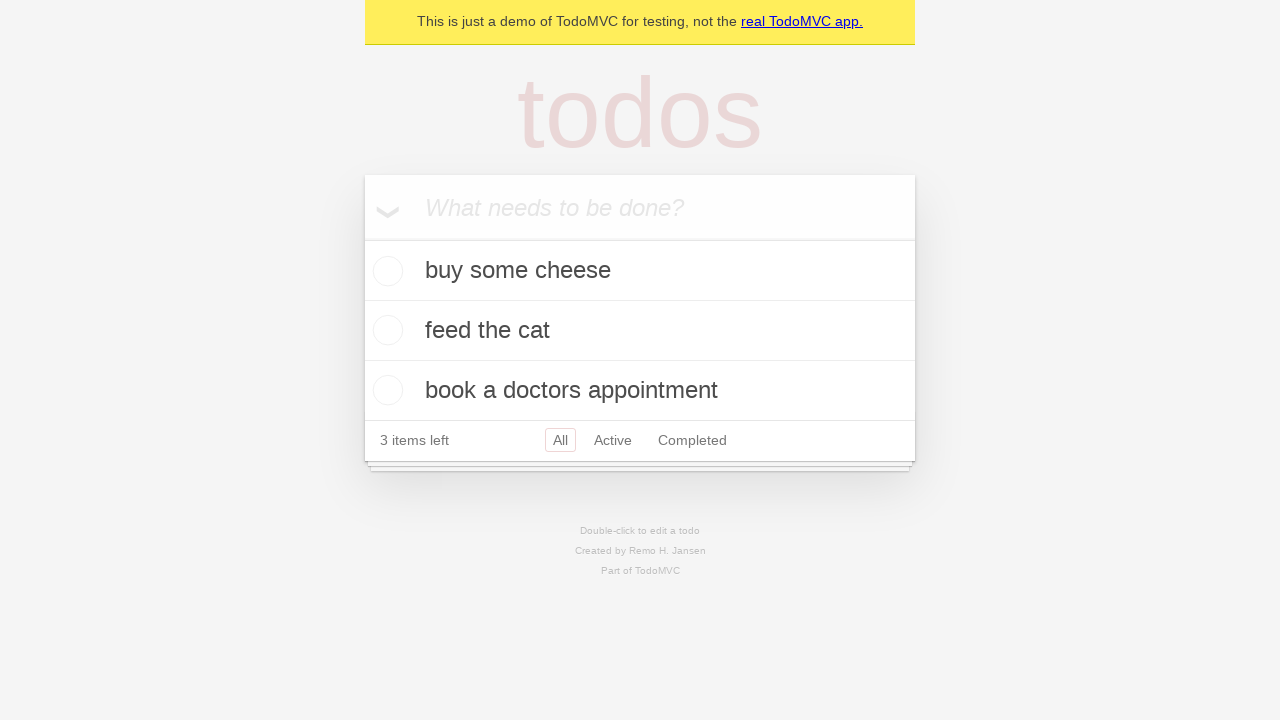

Checked the first todo item as completed at (385, 271) on .todo-list li .toggle >> nth=0
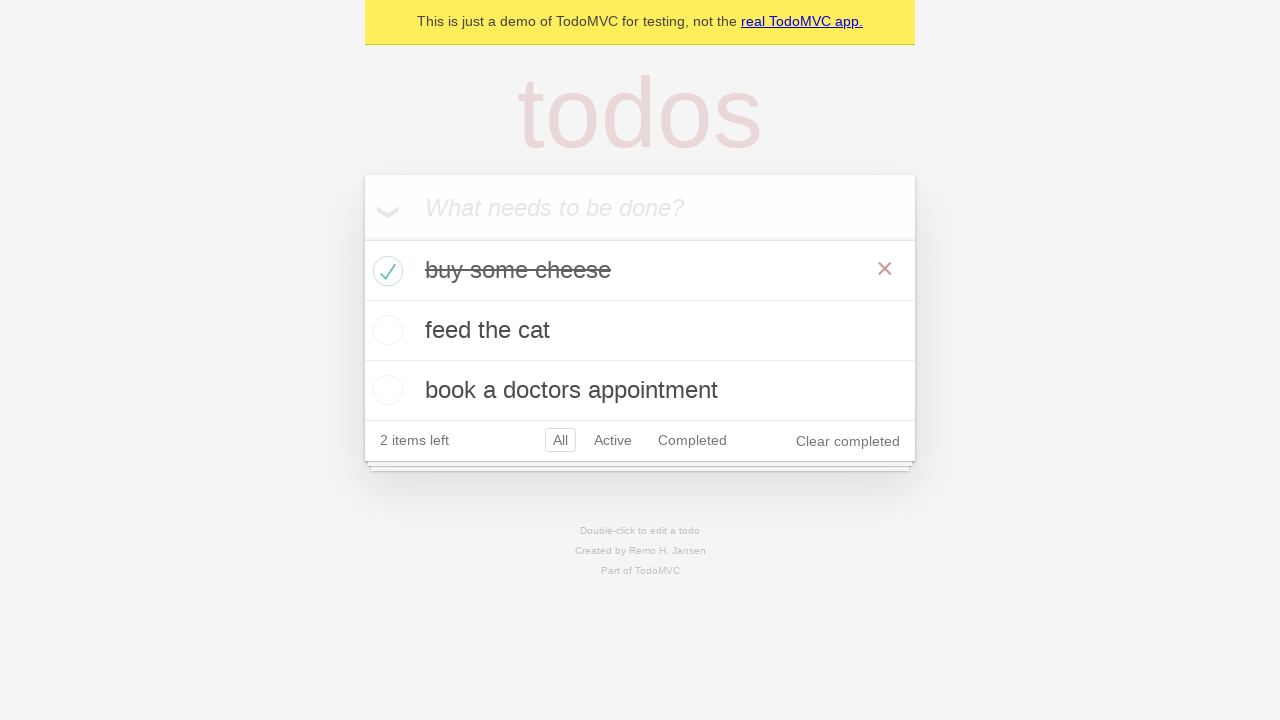

Clicked the Clear completed button at (848, 441) on internal:role=button[name="Clear completed"i]
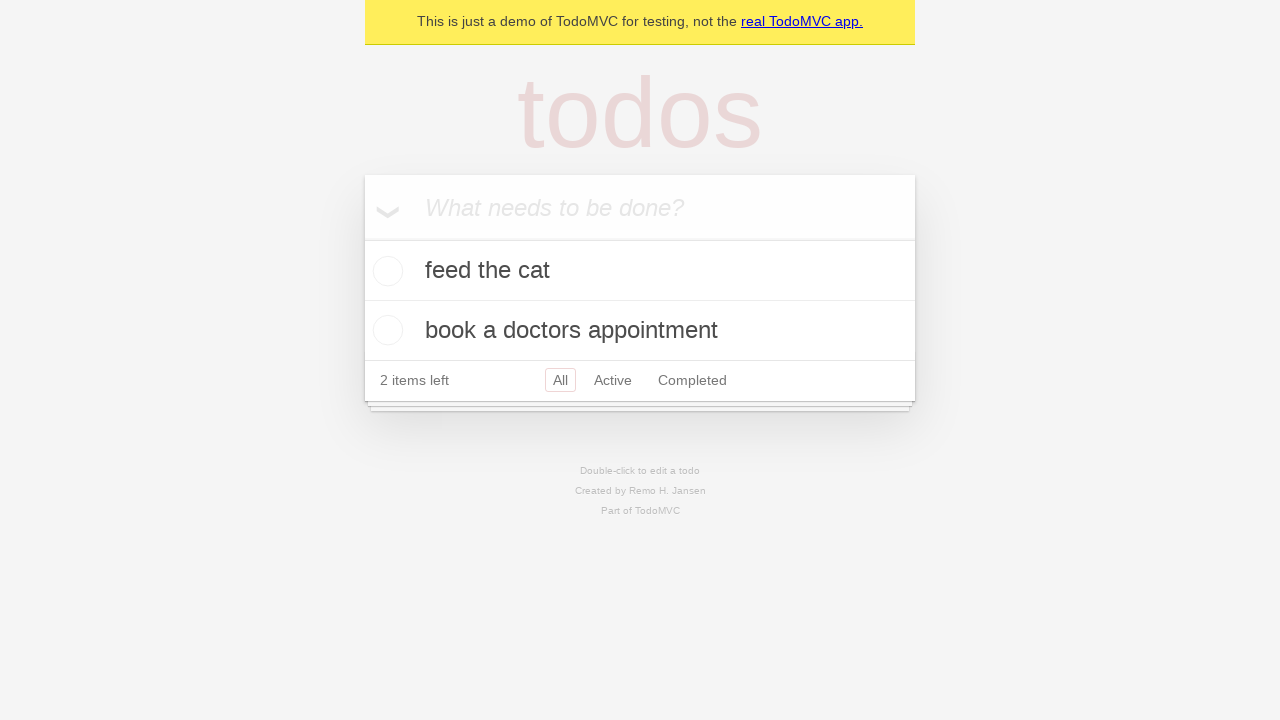

Verified that Clear completed button is hidden when no items are completed
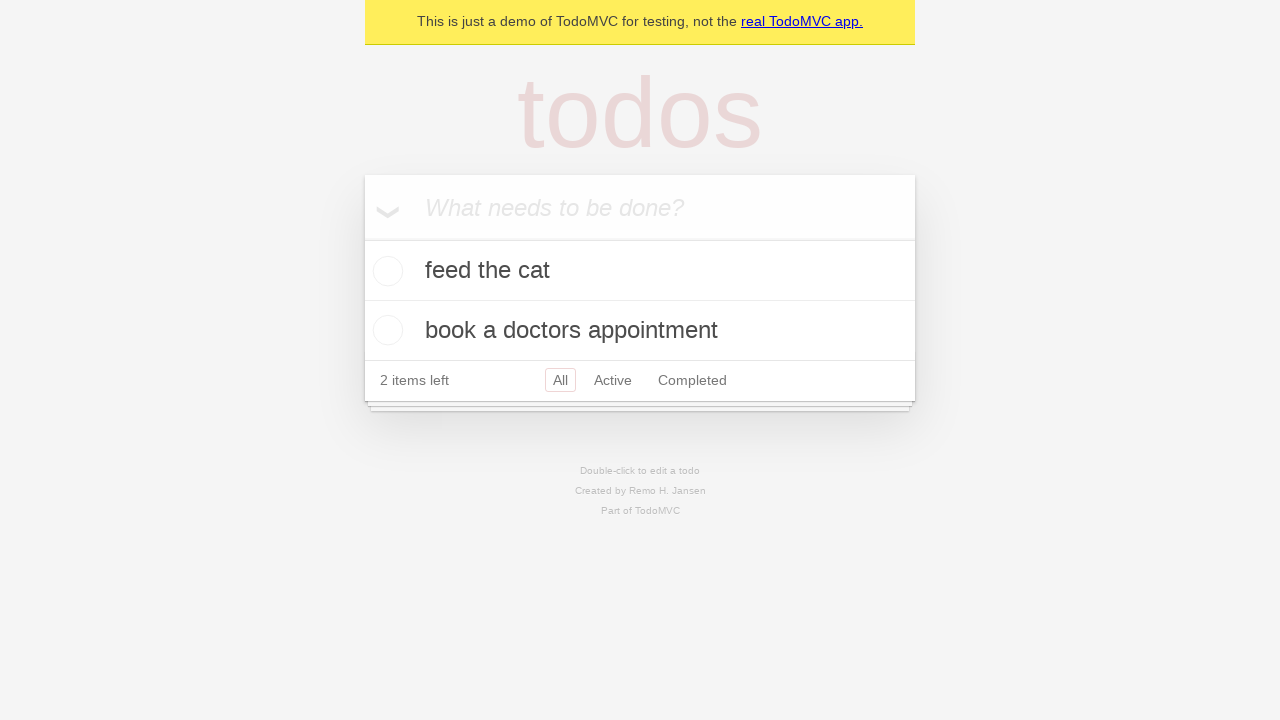

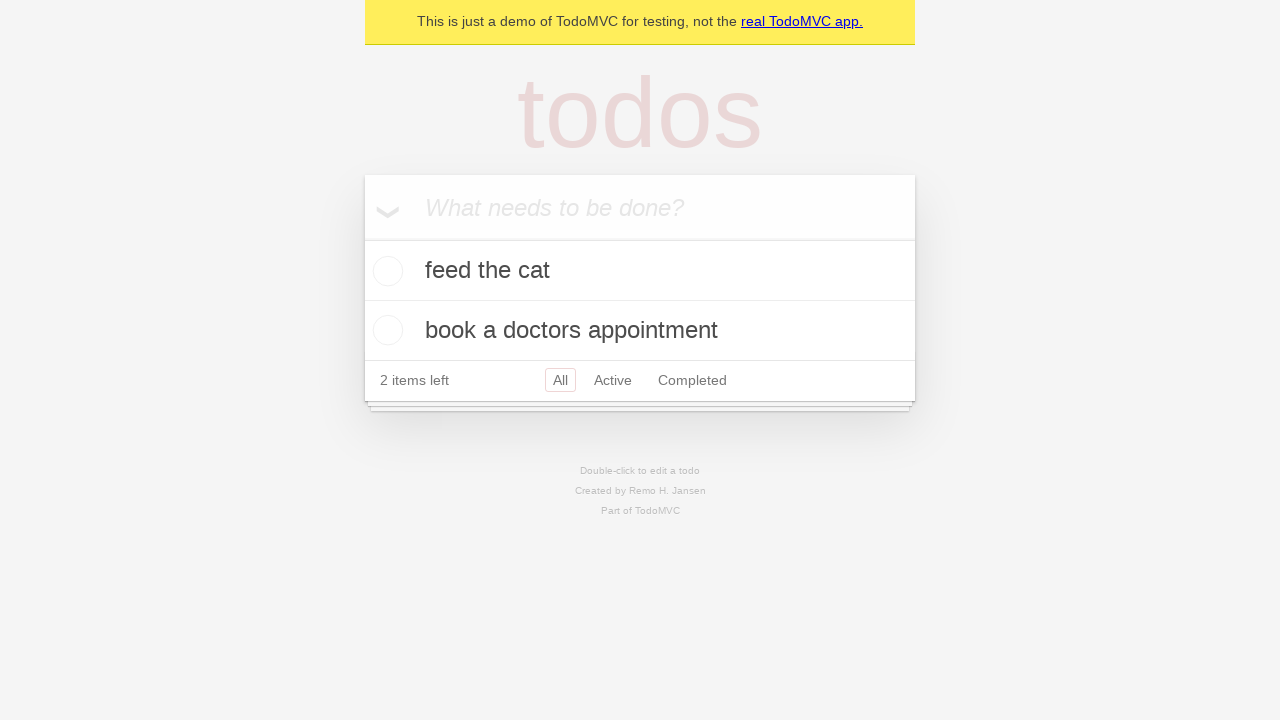